Tests user registration form by filling in firstname, lastname, username and password fields and submitting the registration

Starting URL: https://www.tutorialspoint.com/selenium/practice/register.php

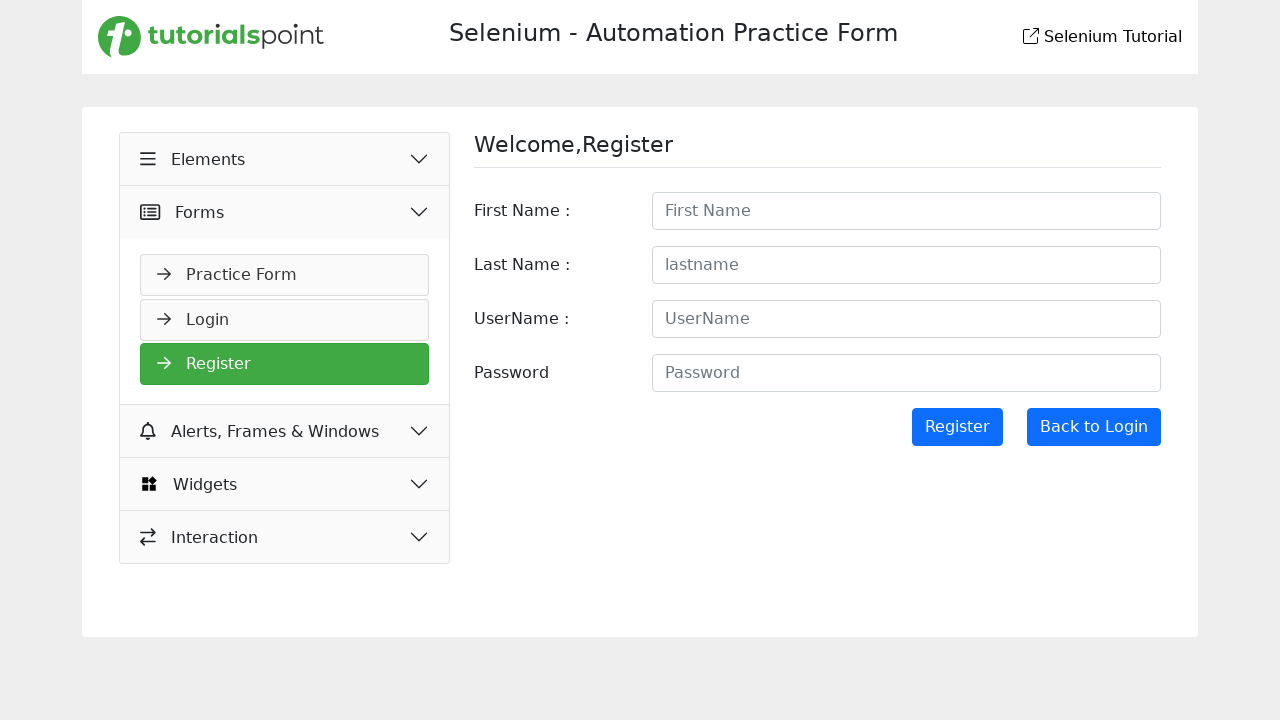

Registration form loaded - firstname field is visible
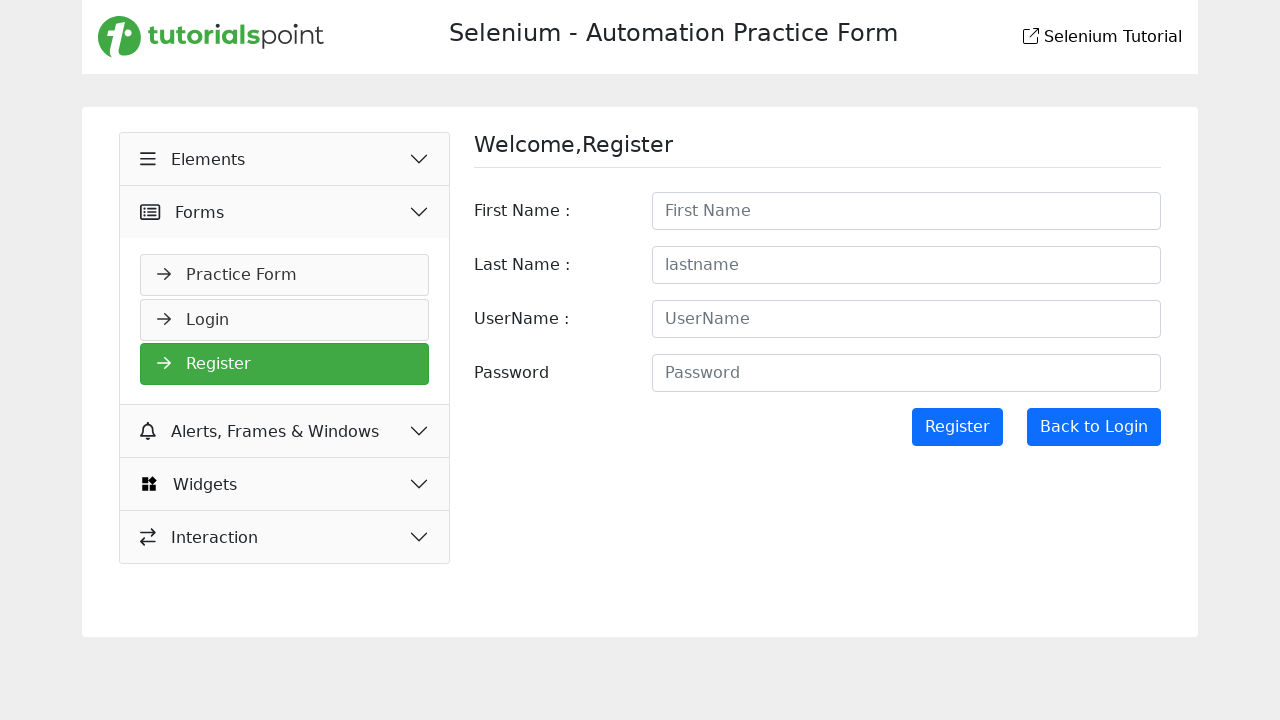

Filled firstname field with 'Dhrithi' on #firstname
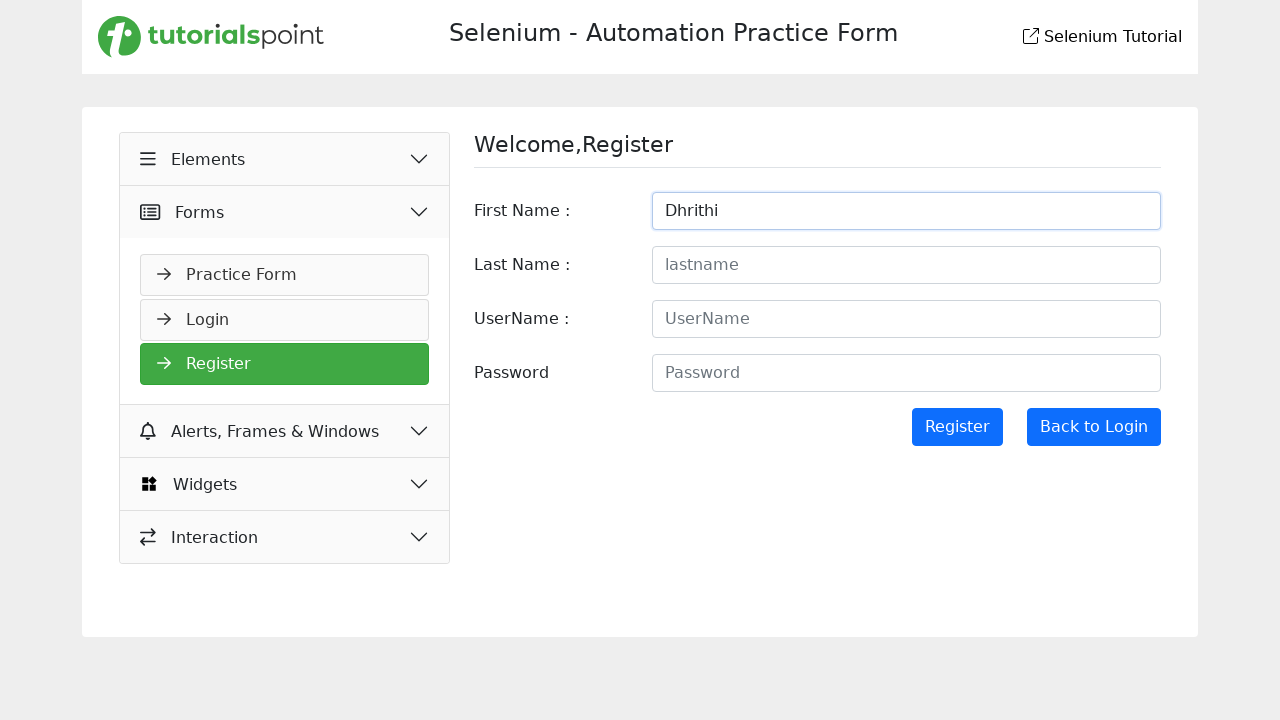

Filled lastname field with 'Bhat' on #lastname
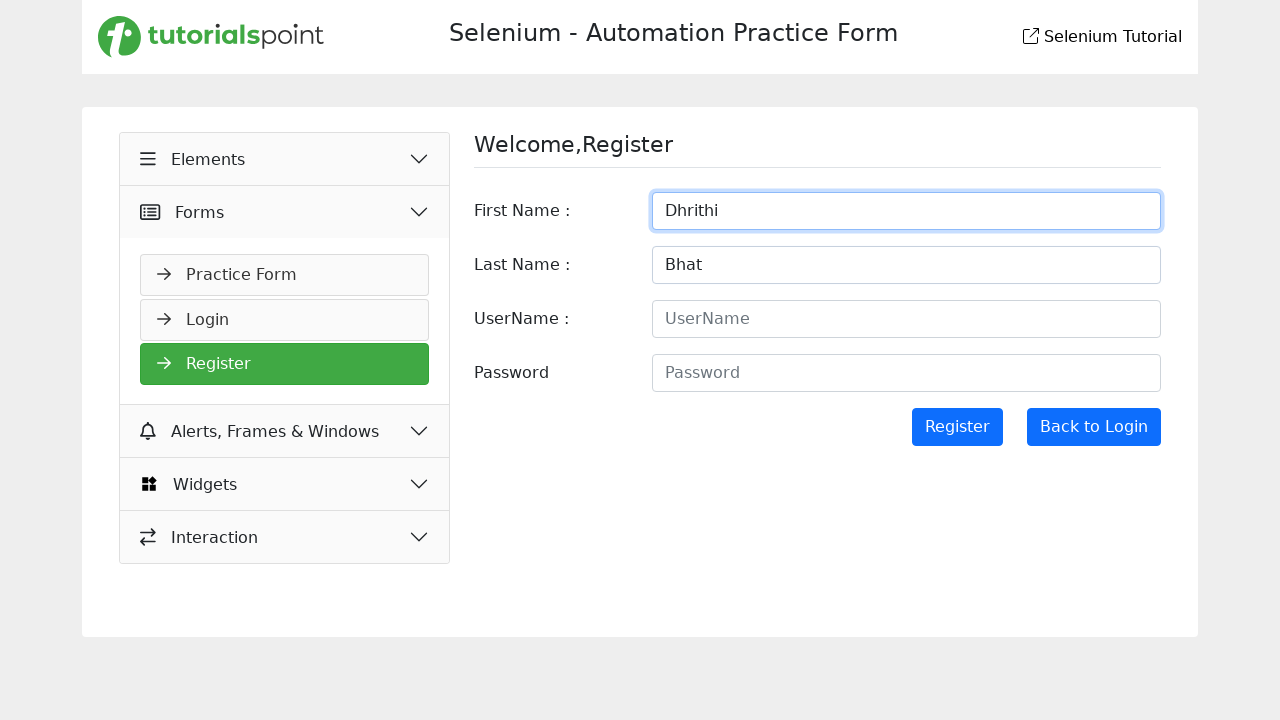

Filled username field with 'dhrithii13' on #username
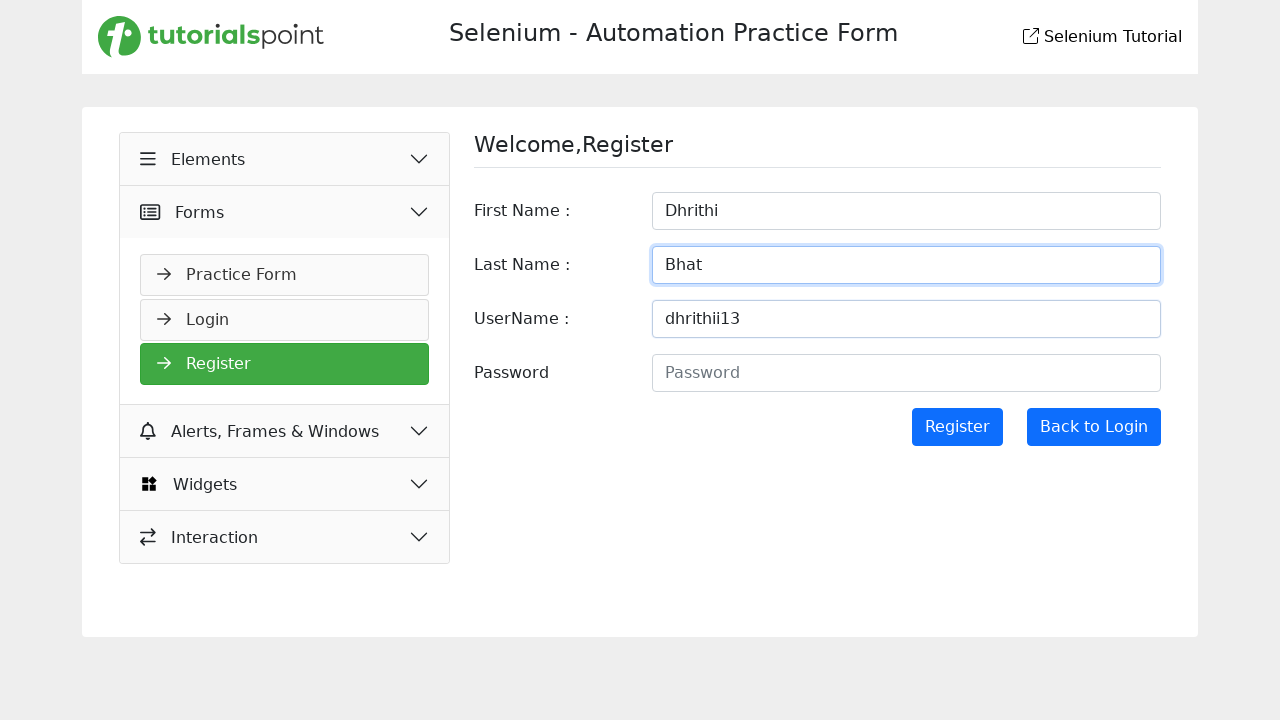

Filled password field with 'dhrithi123' on #password
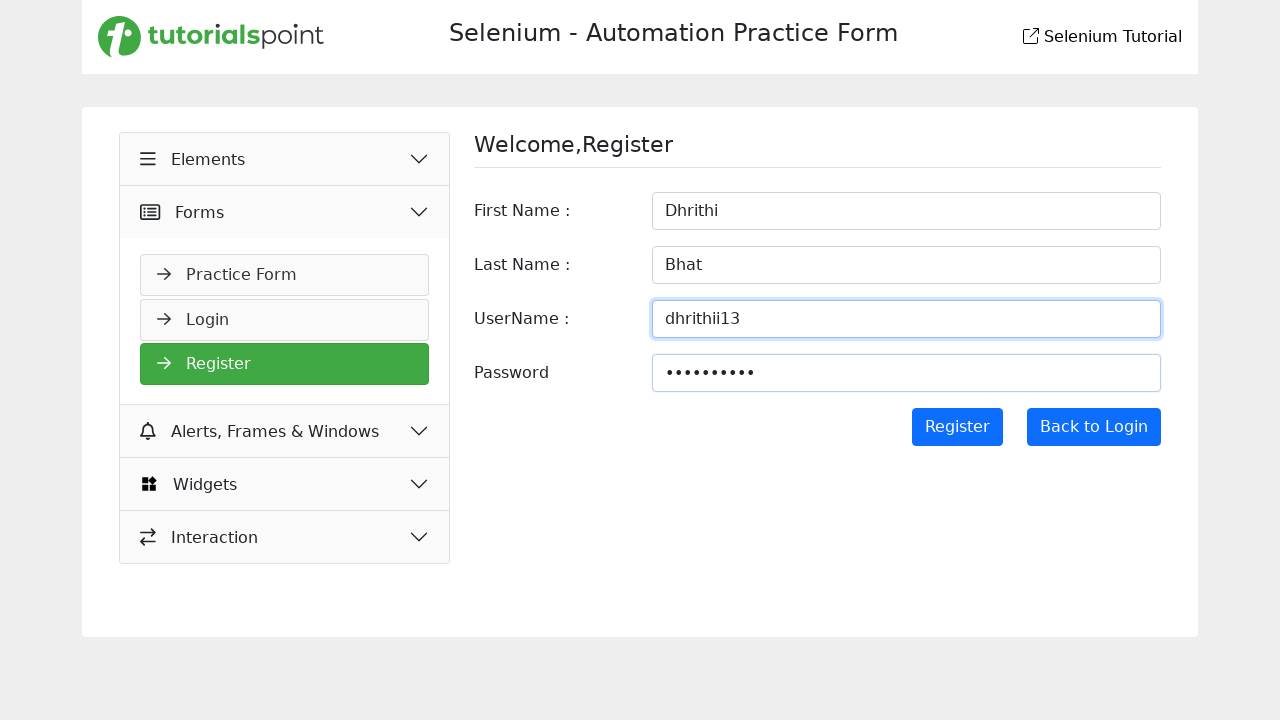

Clicked Register button to submit the form at (957, 427) on input[value='Register']
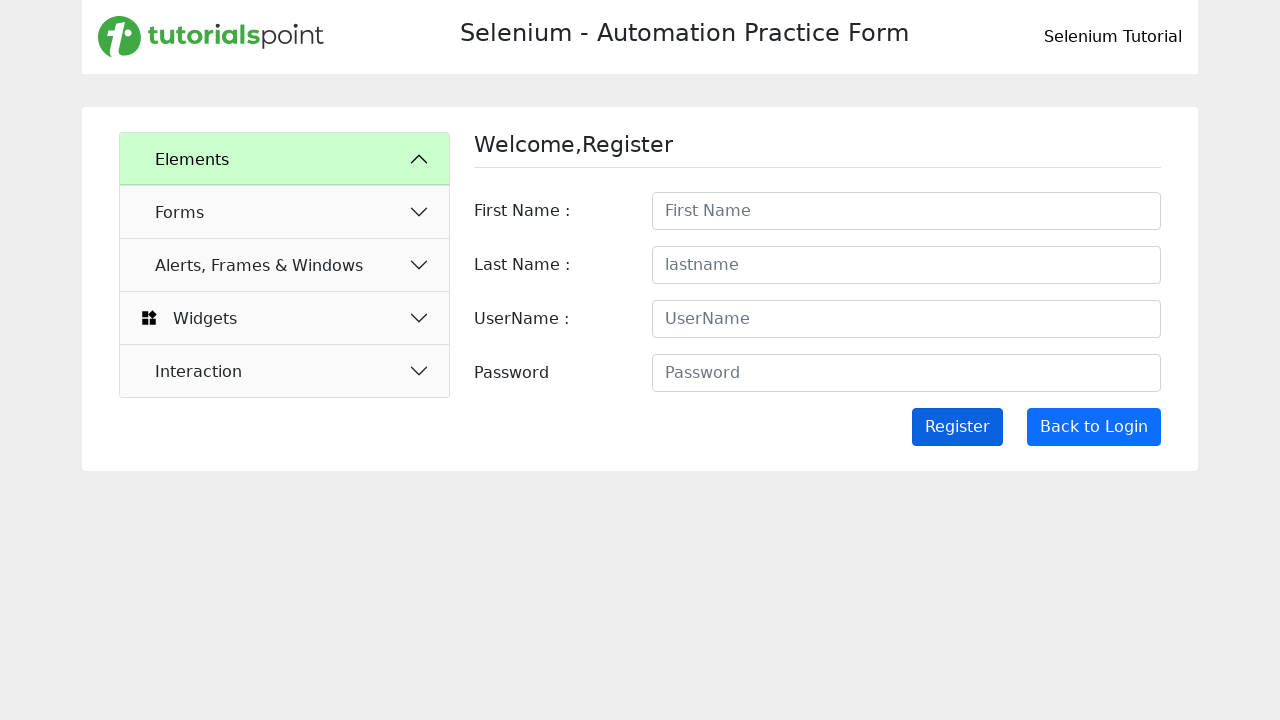

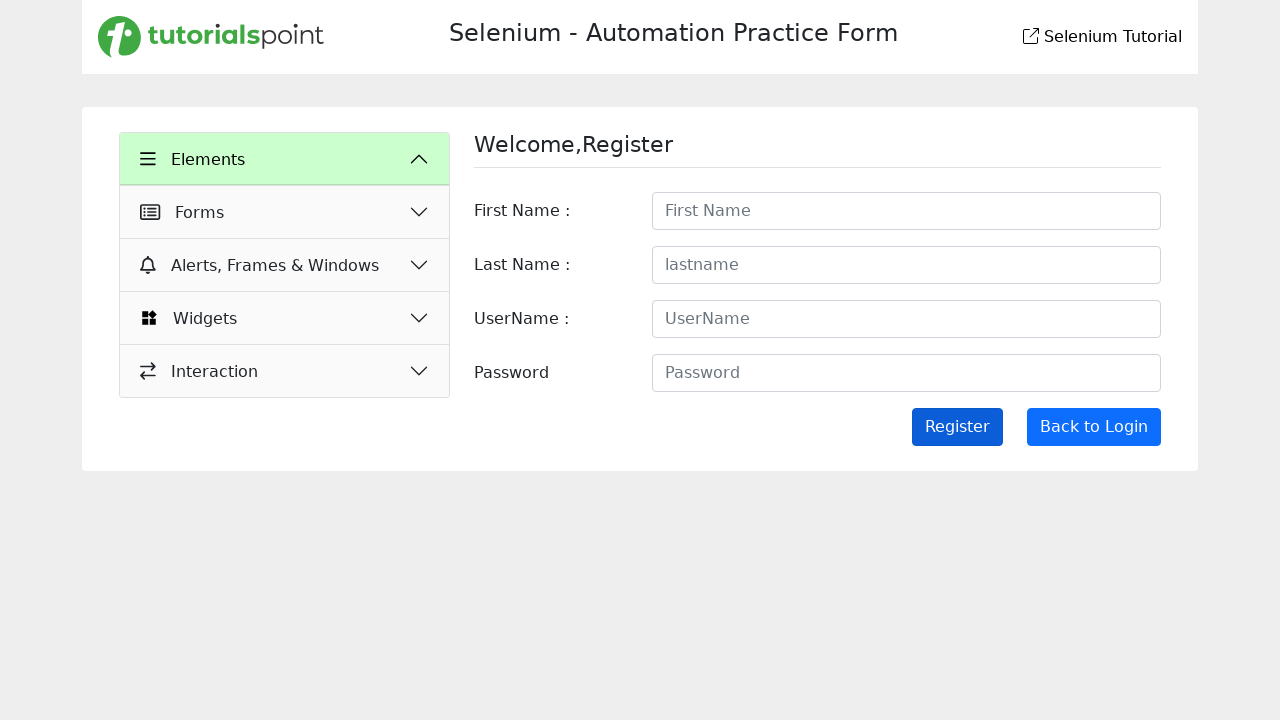